Tests static dropdown functionality on a flight booking practice page by selecting an origin city (Bangalore) and a destination city (Chennai) from dropdown menus.

Starting URL: https://rahulshettyacademy.com/dropdownsPractise/

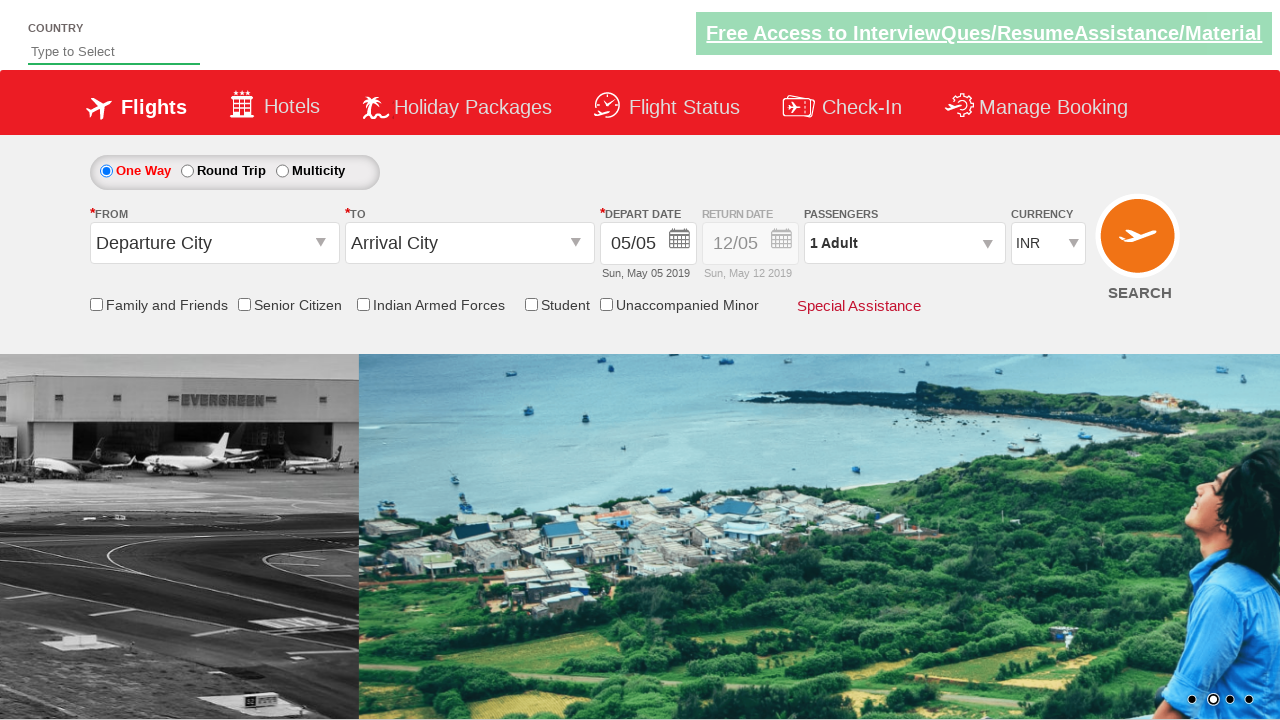

Clicked on origin dropdown to open it at (214, 243) on #ctl00_mainContent_ddl_originStation1_CTXT
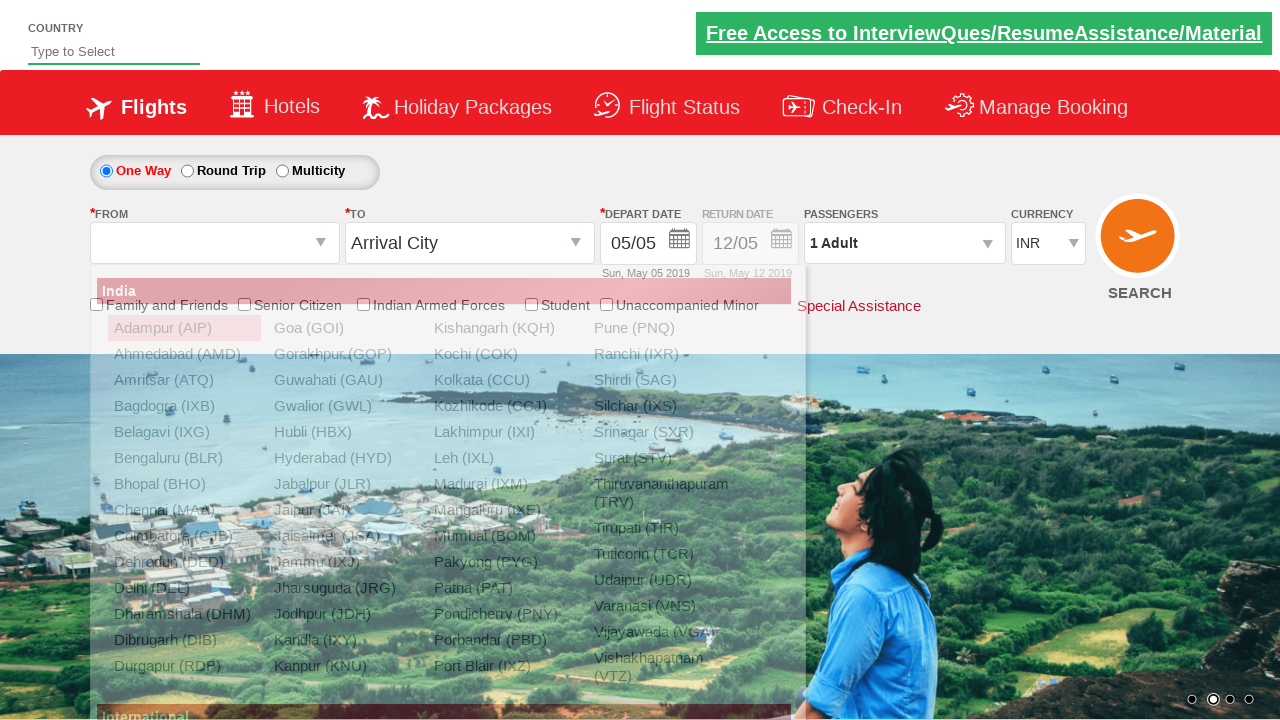

Selected Bangalore (BLR) as origin city at (184, 458) on xpath=//a[@value='BLR']
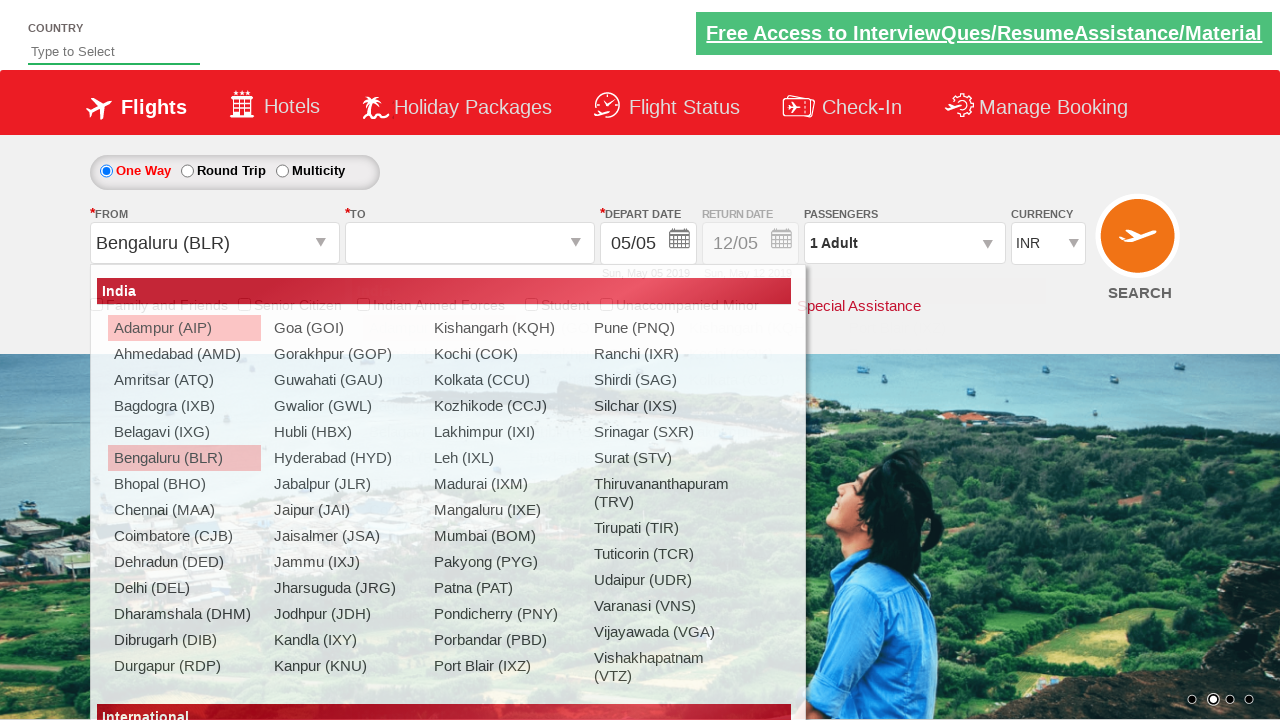

Destination dropdown options became visible
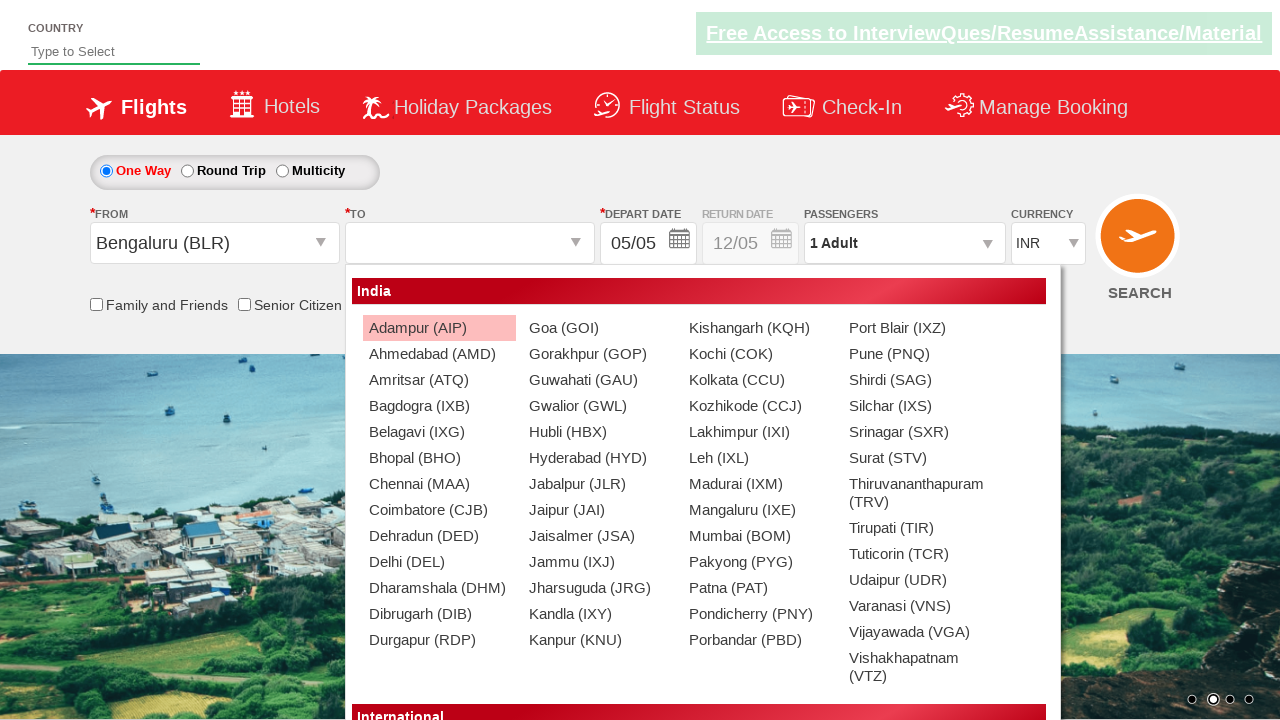

Selected Chennai (MAA) as destination city at (439, 484) on xpath=//div[@id='glsctl00_mainContent_ddl_destinationStation1_CTNR']//a[@value='
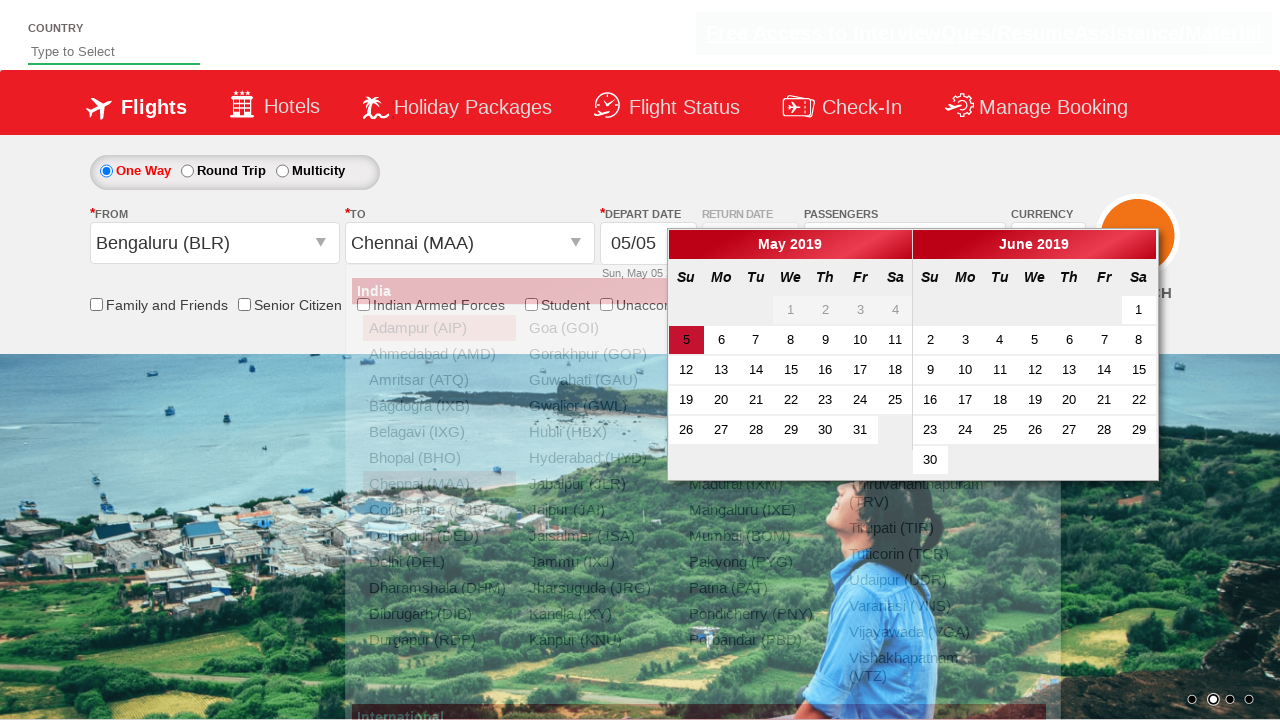

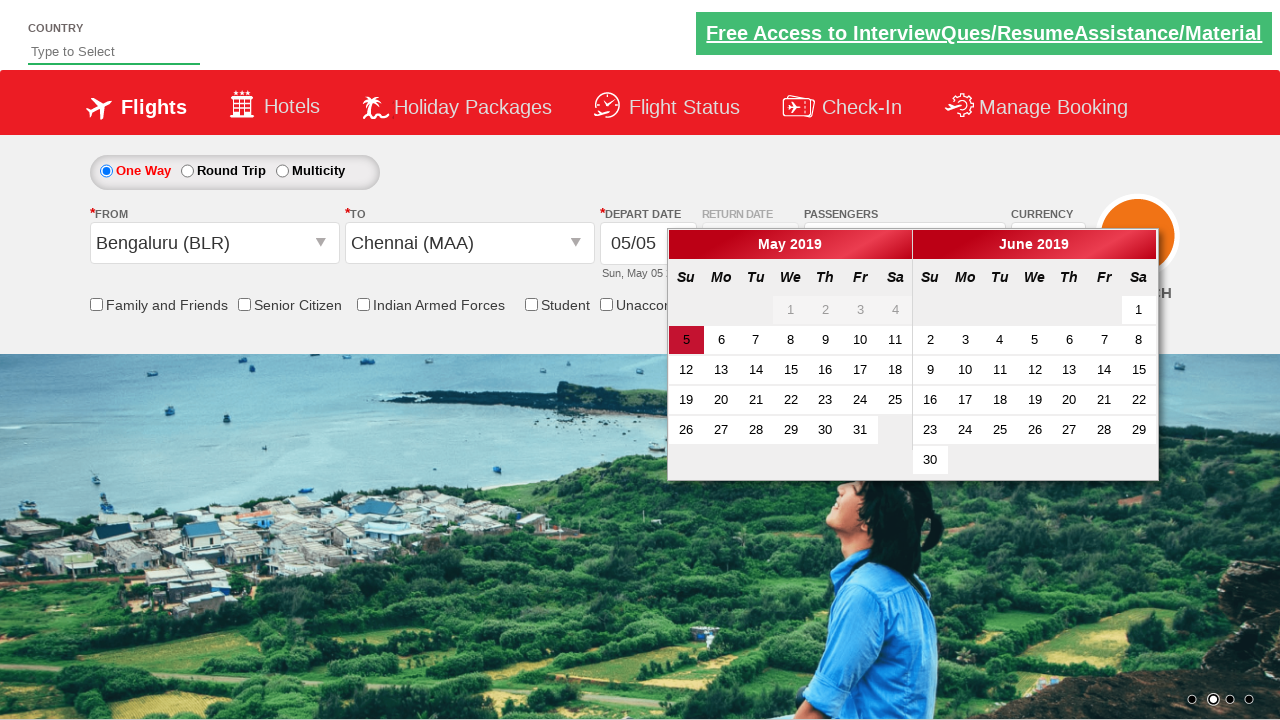